Tests multi-select listbox functionality by selecting multiple options using different selection methods (by text, value, and index), then deselects all options to verify the deselectAll functionality works.

Starting URL: http://only-testing-blog.blogspot.in/2014/01/textbox.html

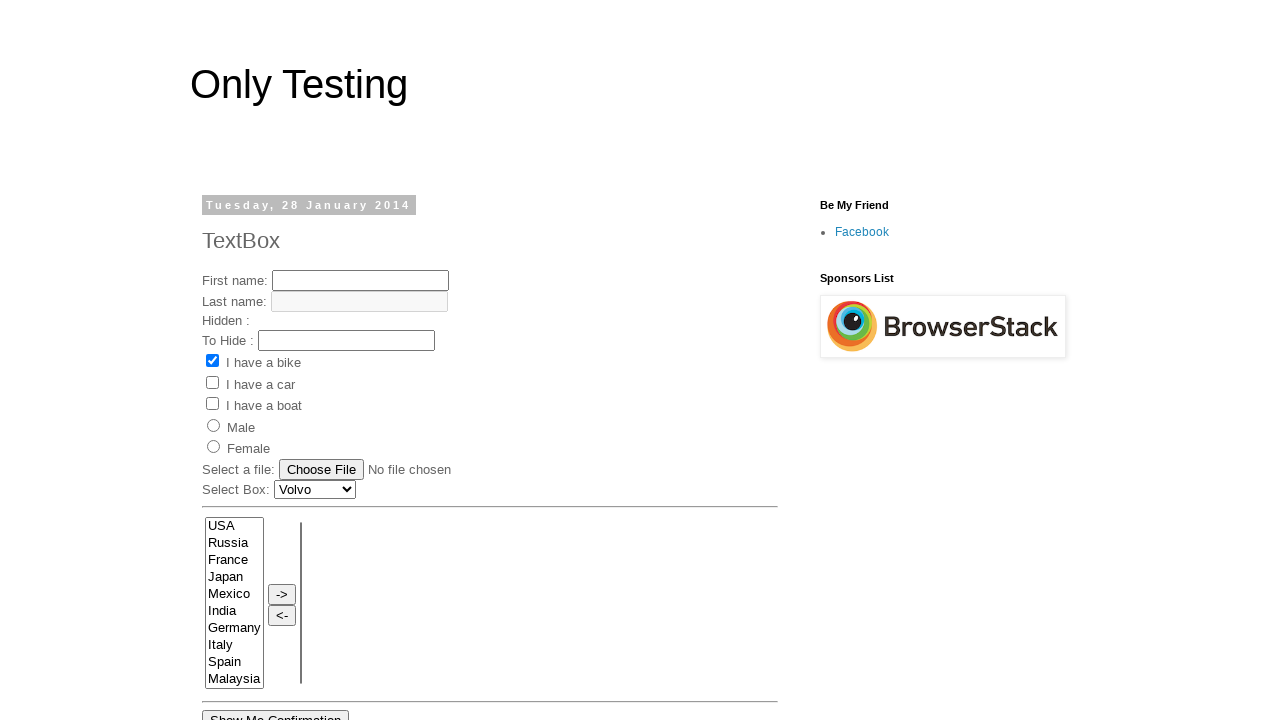

Located multi-select listbox element
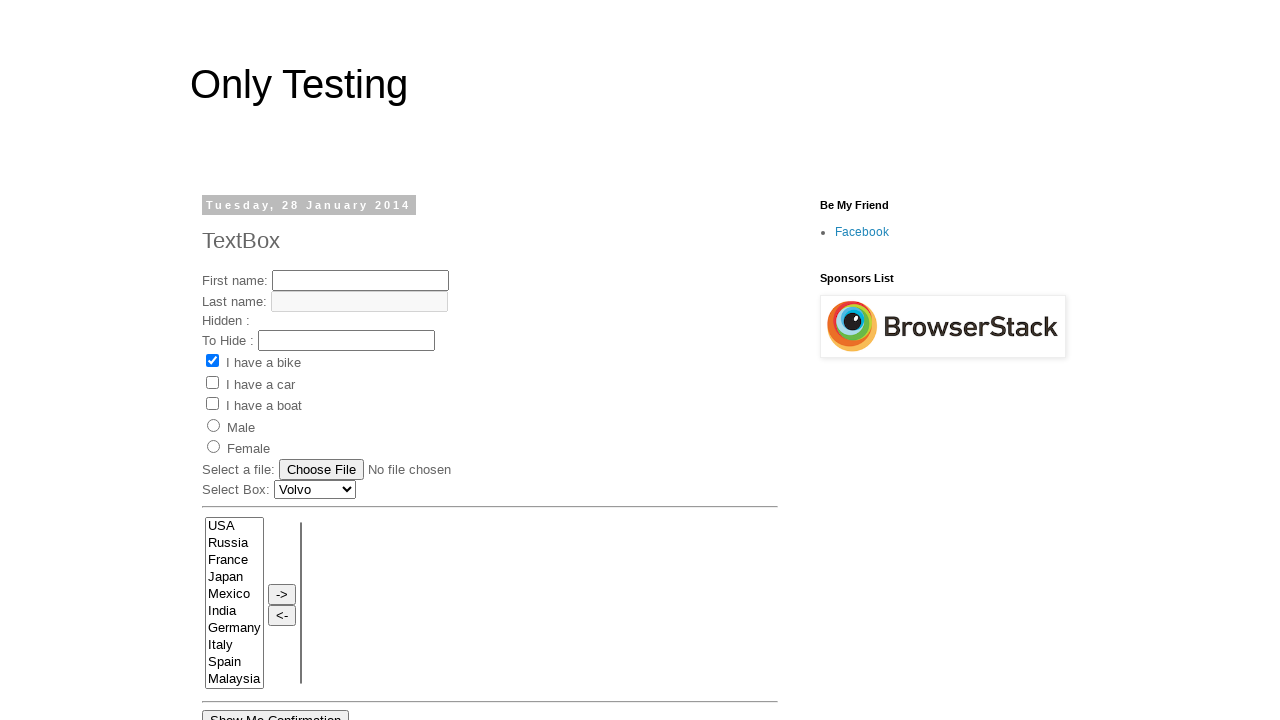

Listbox is now visible
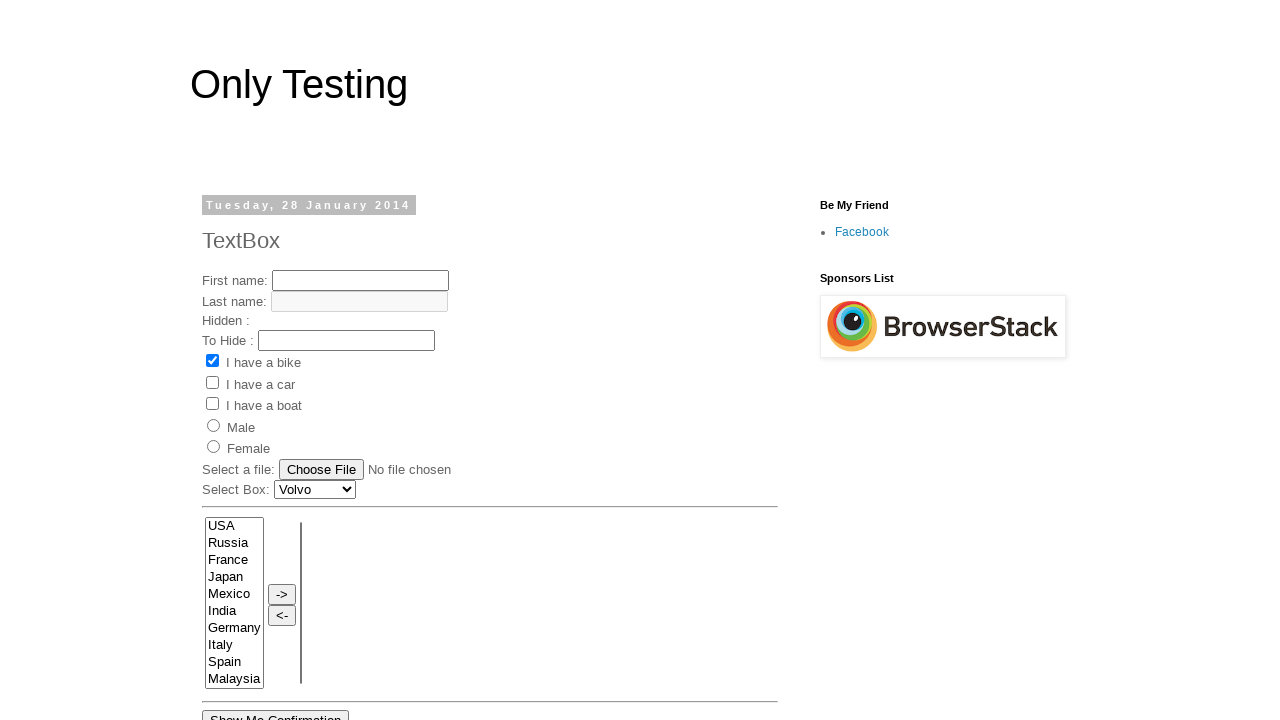

Selected 'USA' option by label on select[name='FromLB']
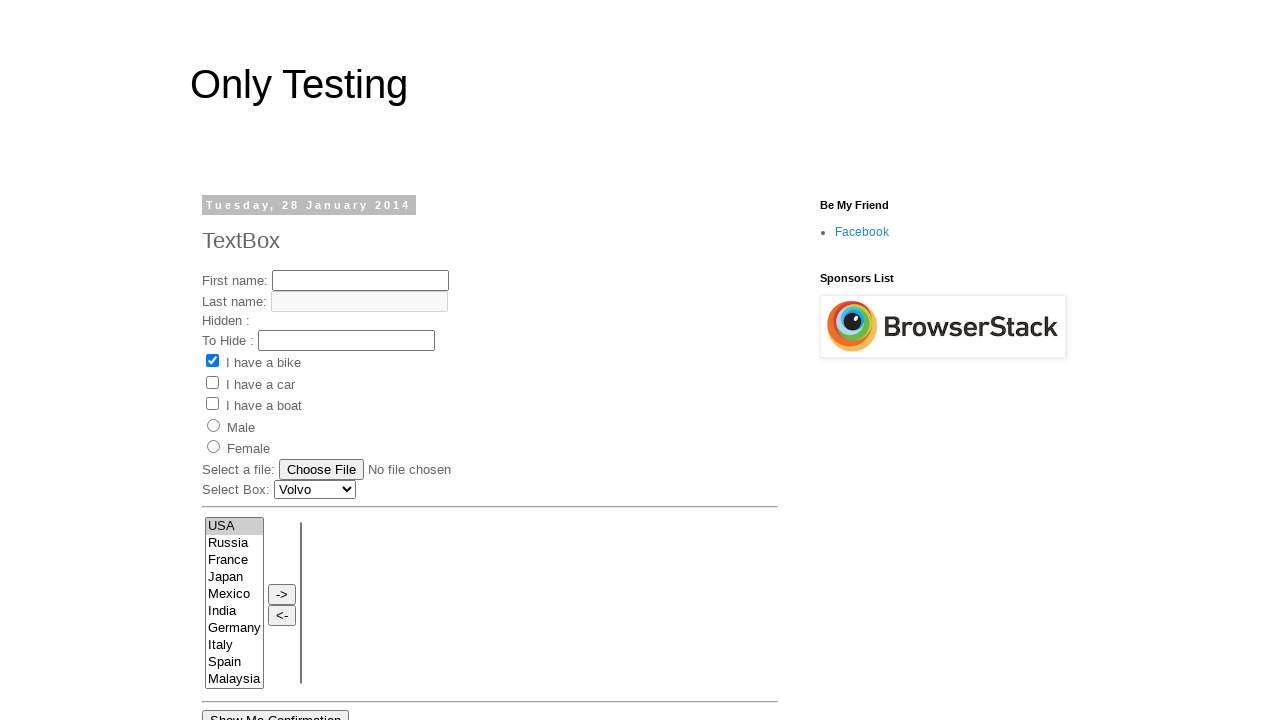

Selected 'Russia' option by value on select[name='FromLB']
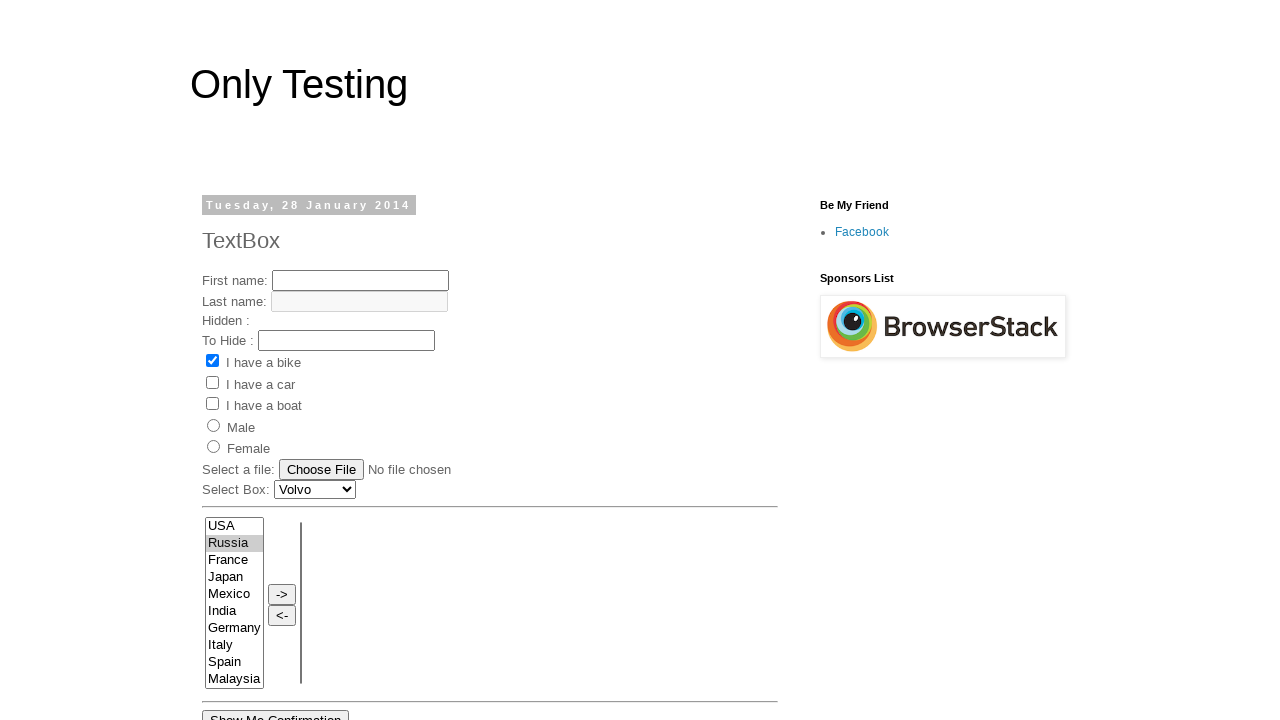

Selected option at index 5 on select[name='FromLB']
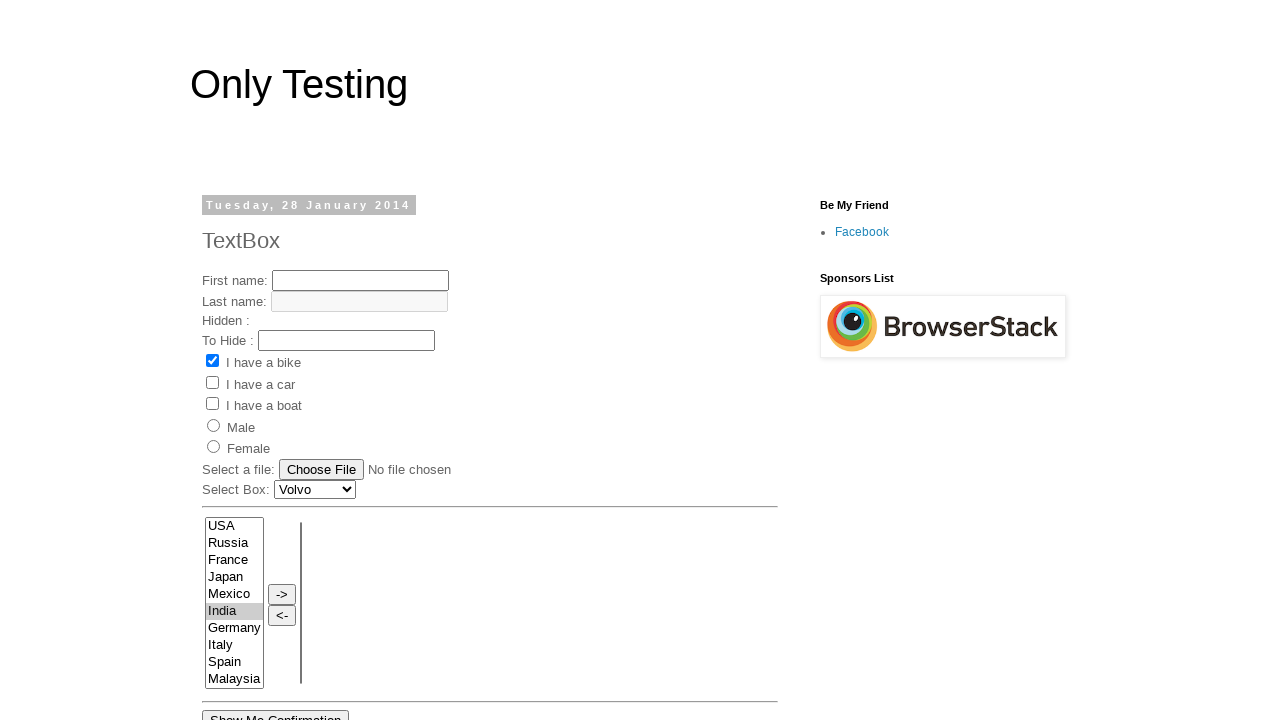

Waited 3 seconds to see all selections
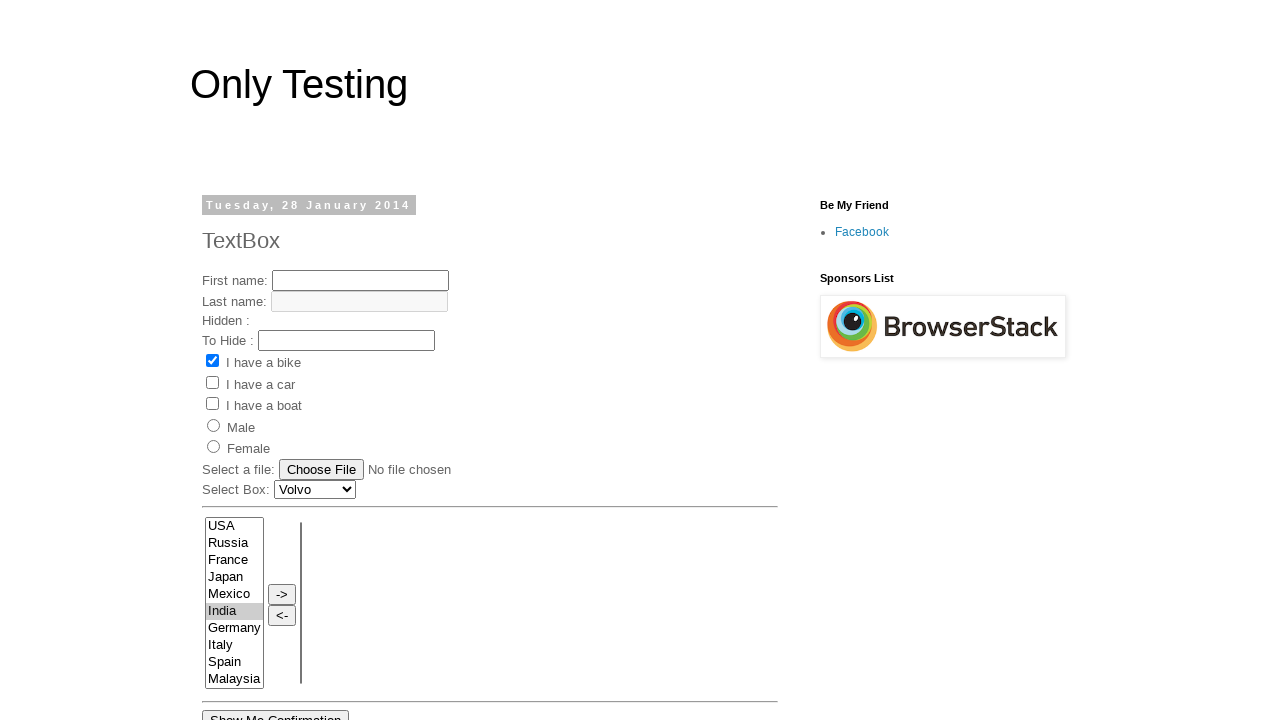

Deselected all options in the listbox
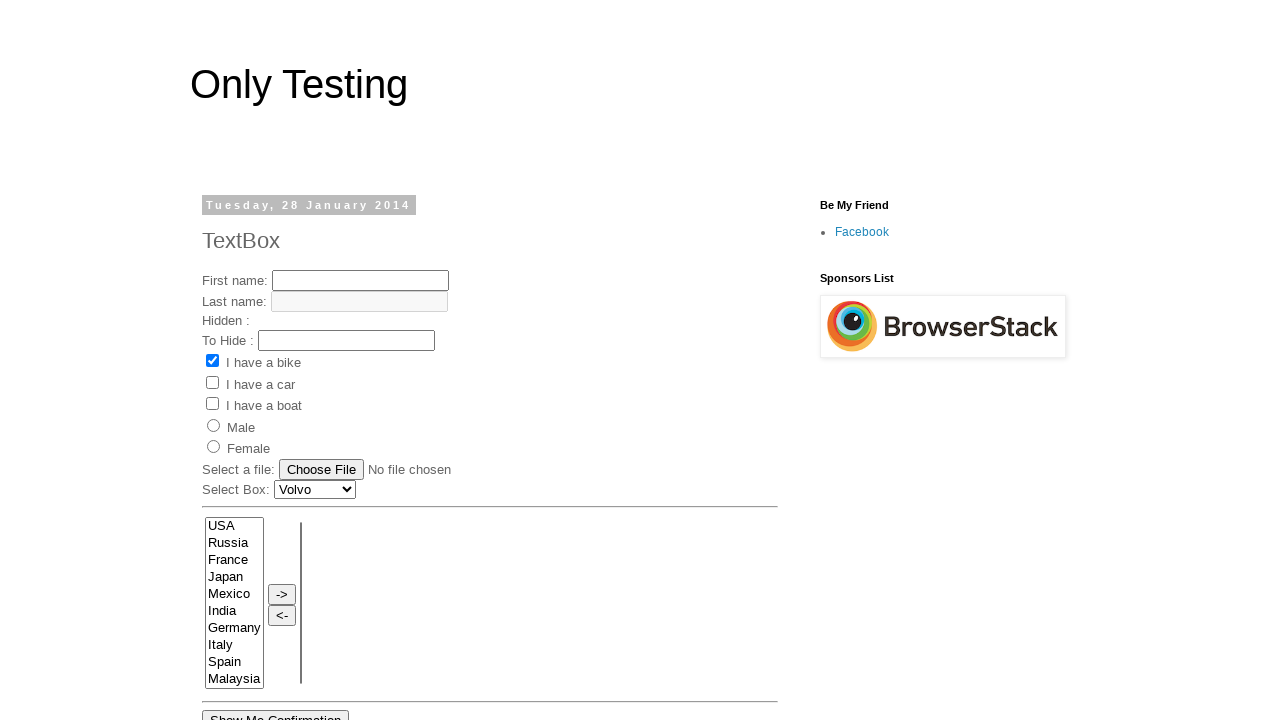

Waited 2 seconds to confirm deselection
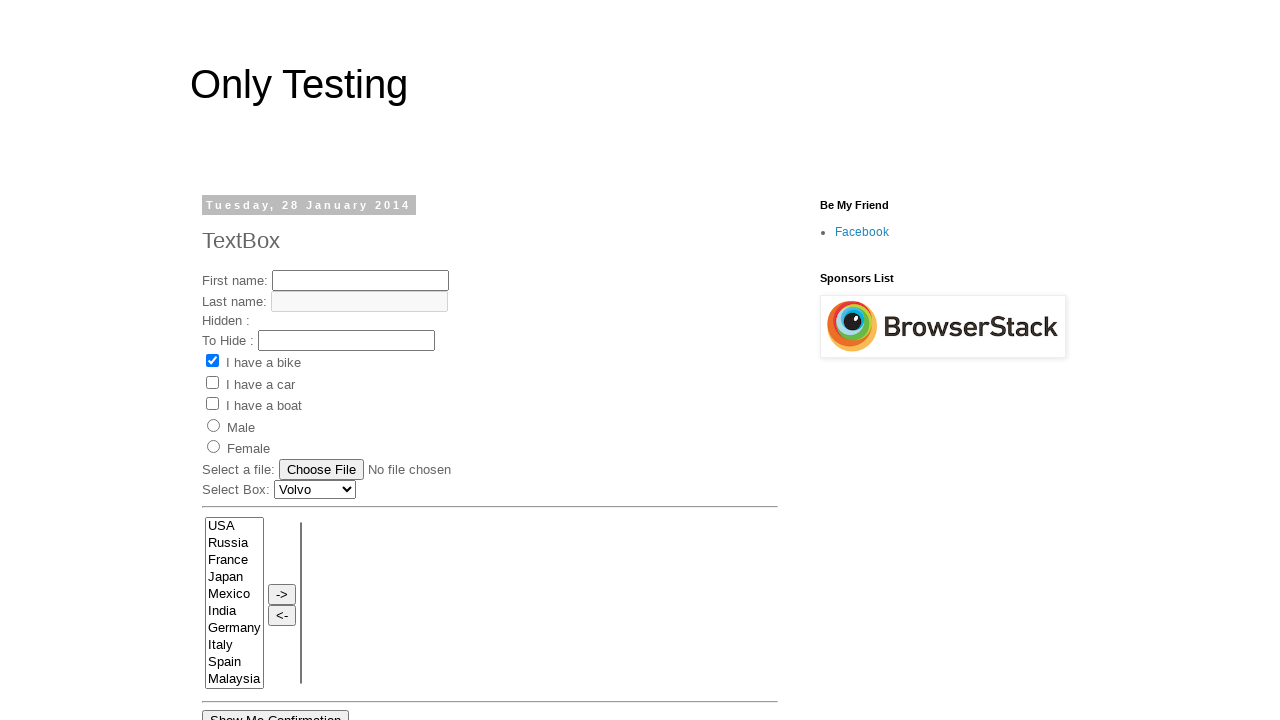

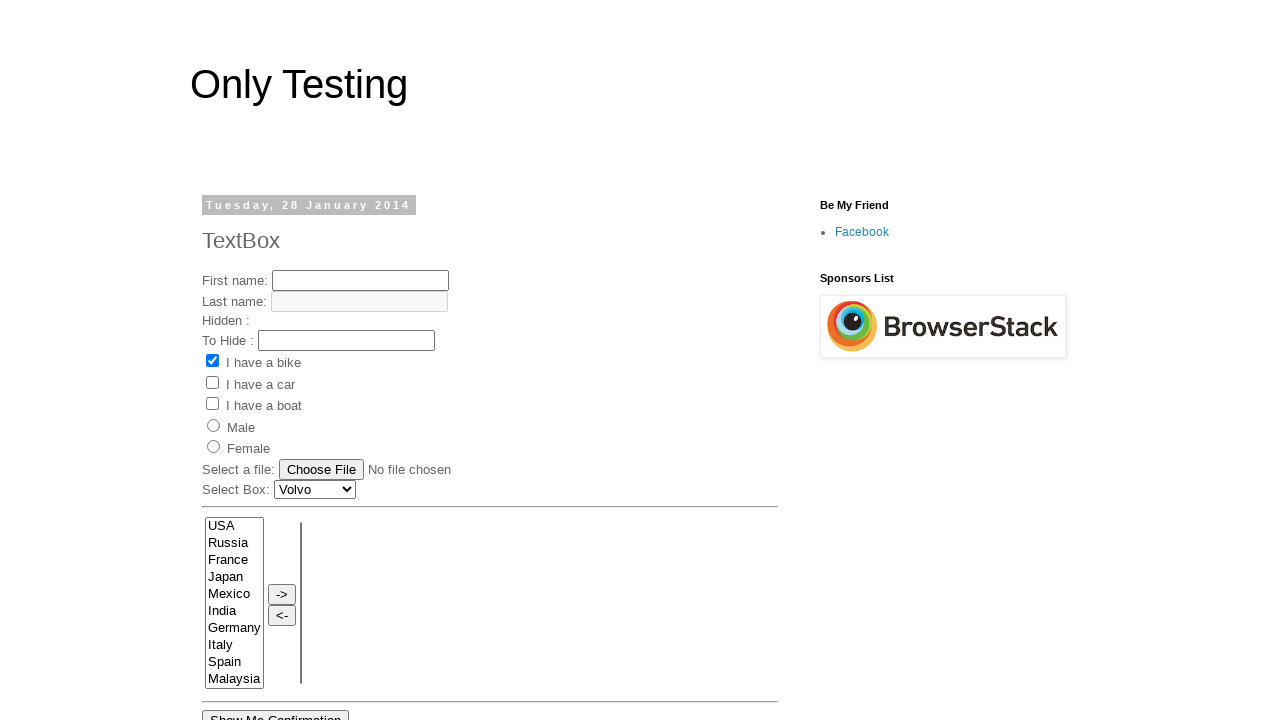